Tests Bootstrap dropdown functionality by clicking a dropdown button and selecting a specific option ("Another action") from the dropdown menu

Starting URL: https://v4-alpha.getbootstrap.com/components/dropdowns/

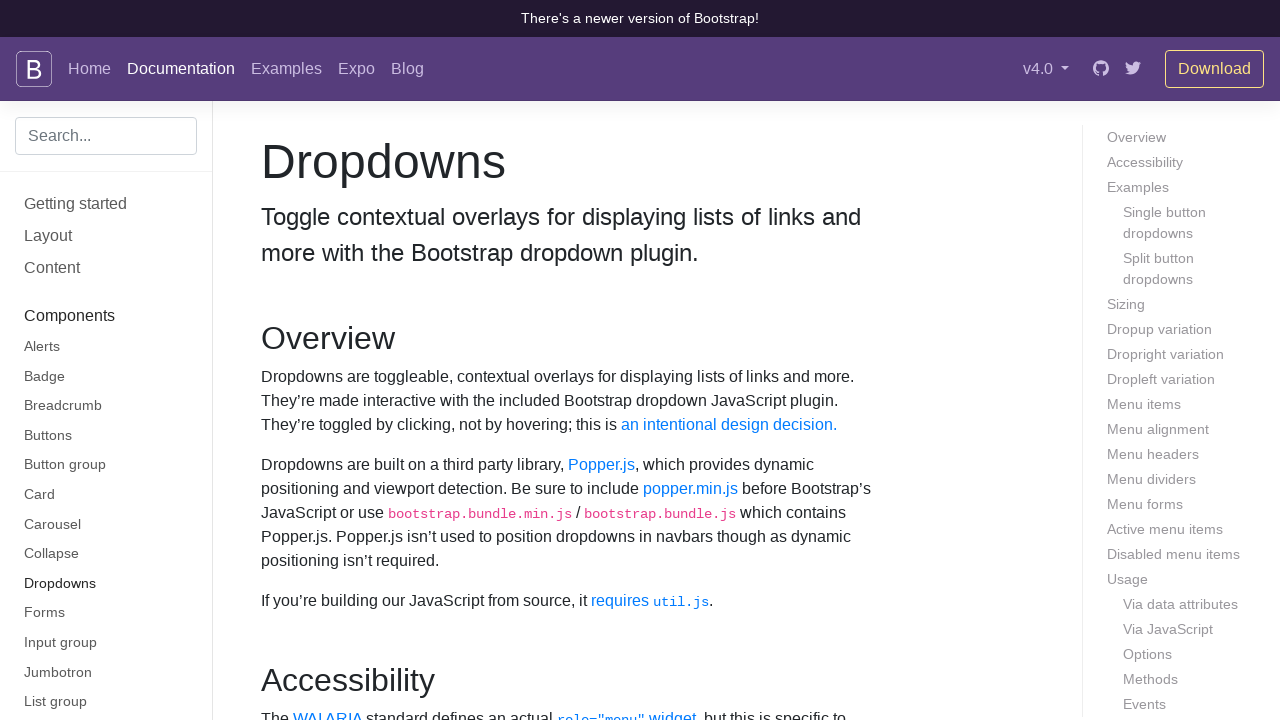

Clicked dropdown button to open the menu at (370, 360) on #dropdownMenuButton
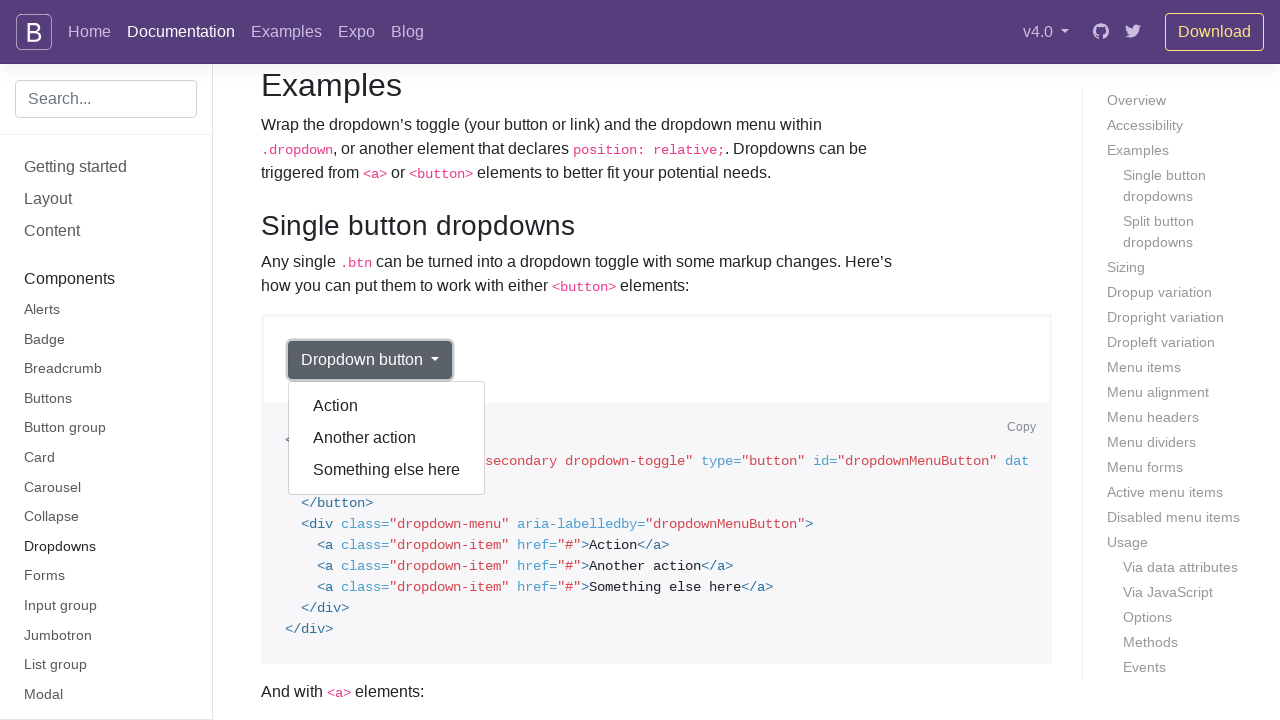

Dropdown menu became visible
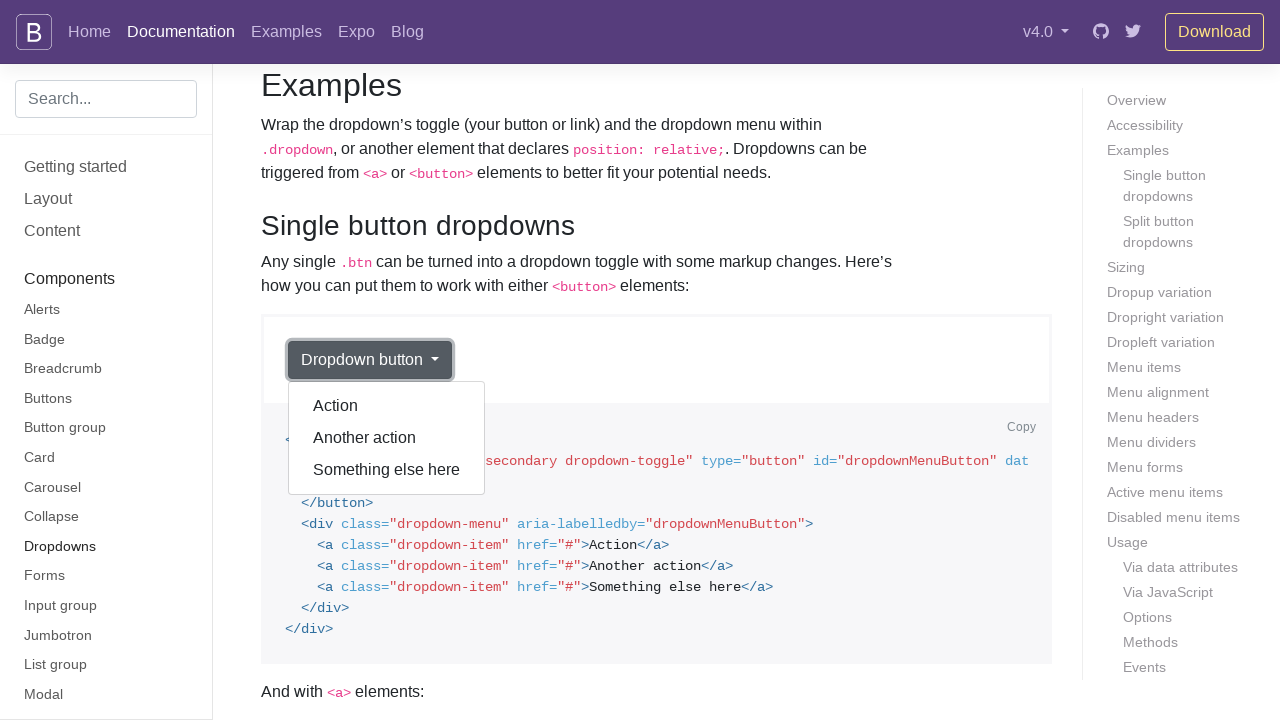

Selected 'Another action' option from the dropdown menu at (387, 438) on div.dropdown-menu[aria-labelledby='dropdownMenuButton'] >> text=Another action
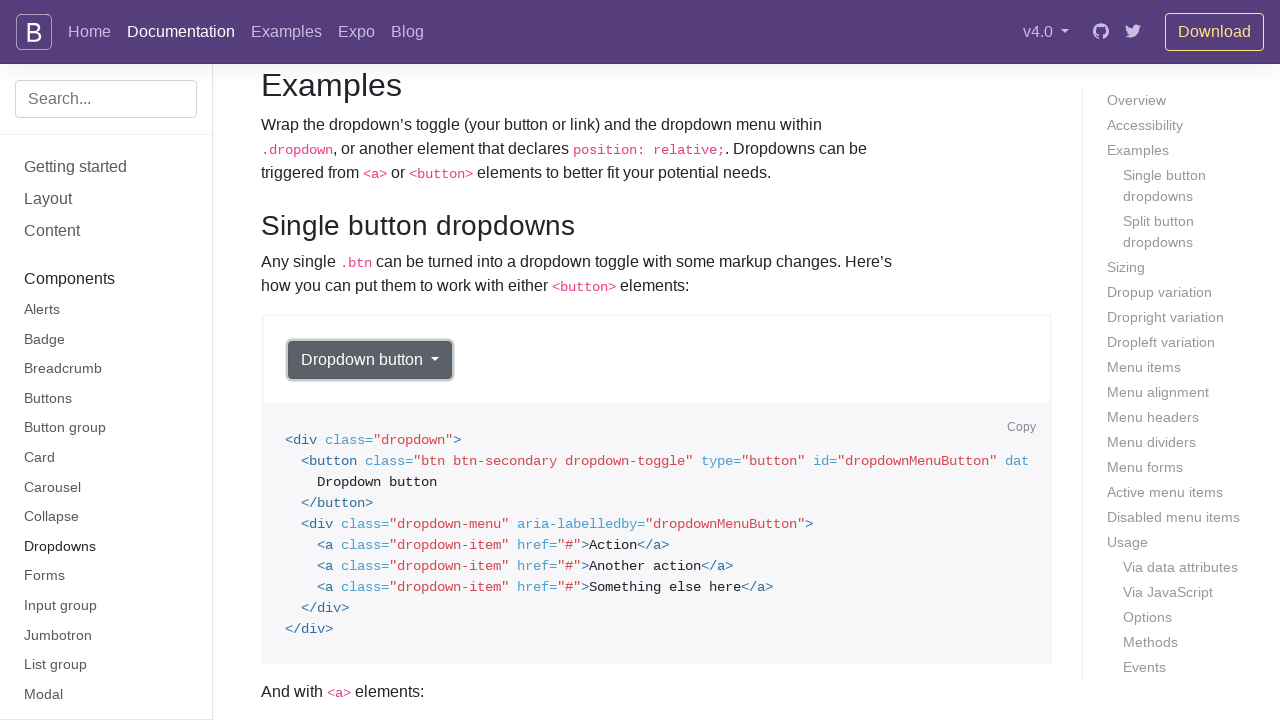

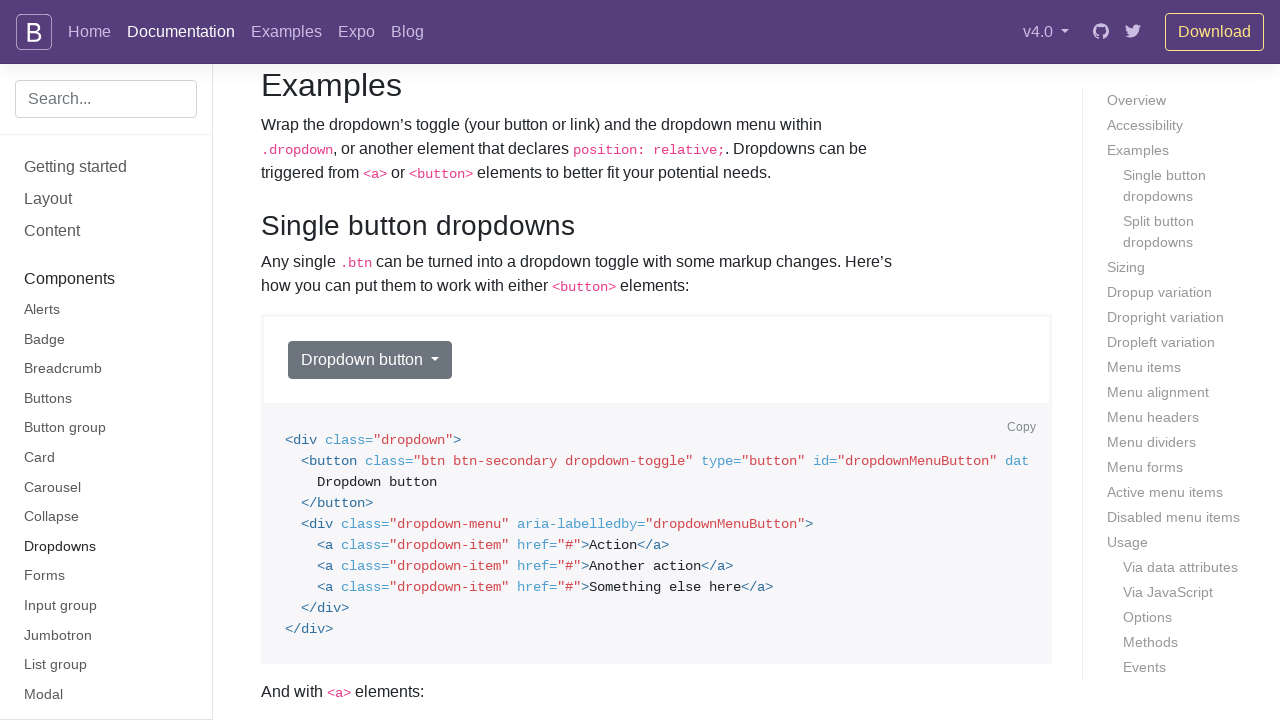